Tests a complete flight reservation flow on BlazeDemo - selects departure and destination cities, chooses a flight, fills in passenger and payment details, and completes the purchase.

Starting URL: https://blazedemo.com/

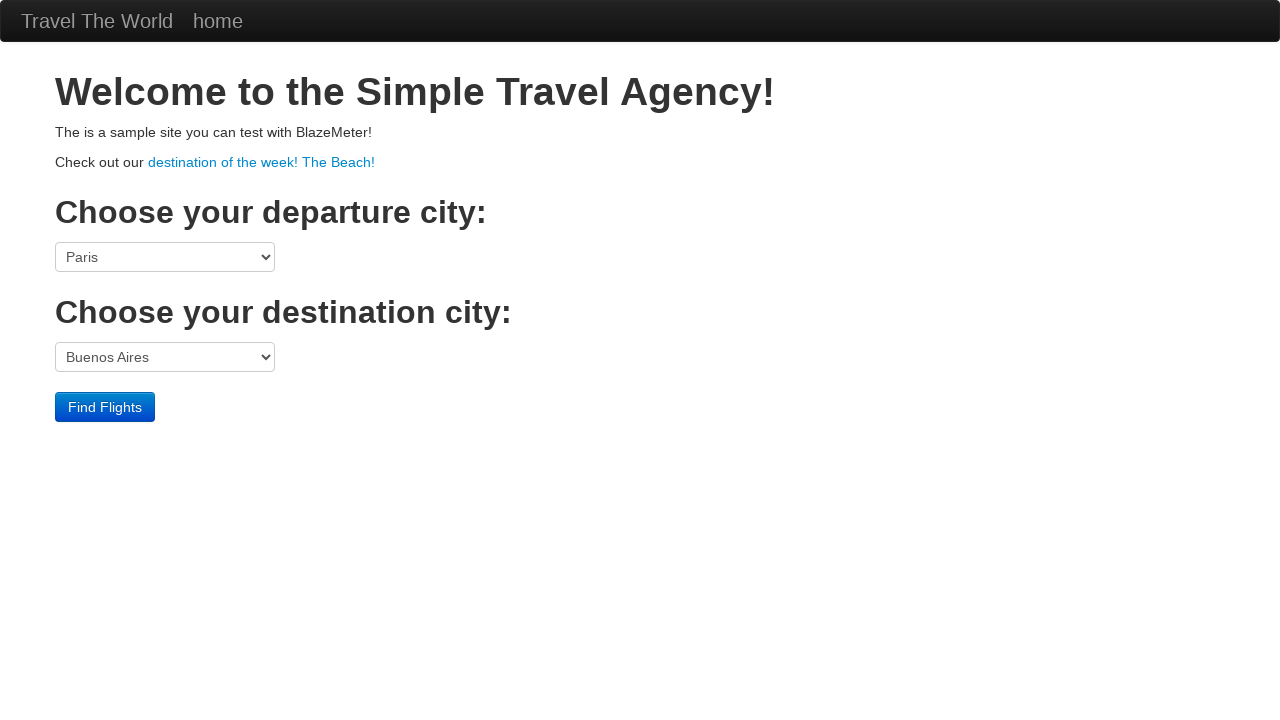

Selected Boston as departure city on select[name='fromPort']
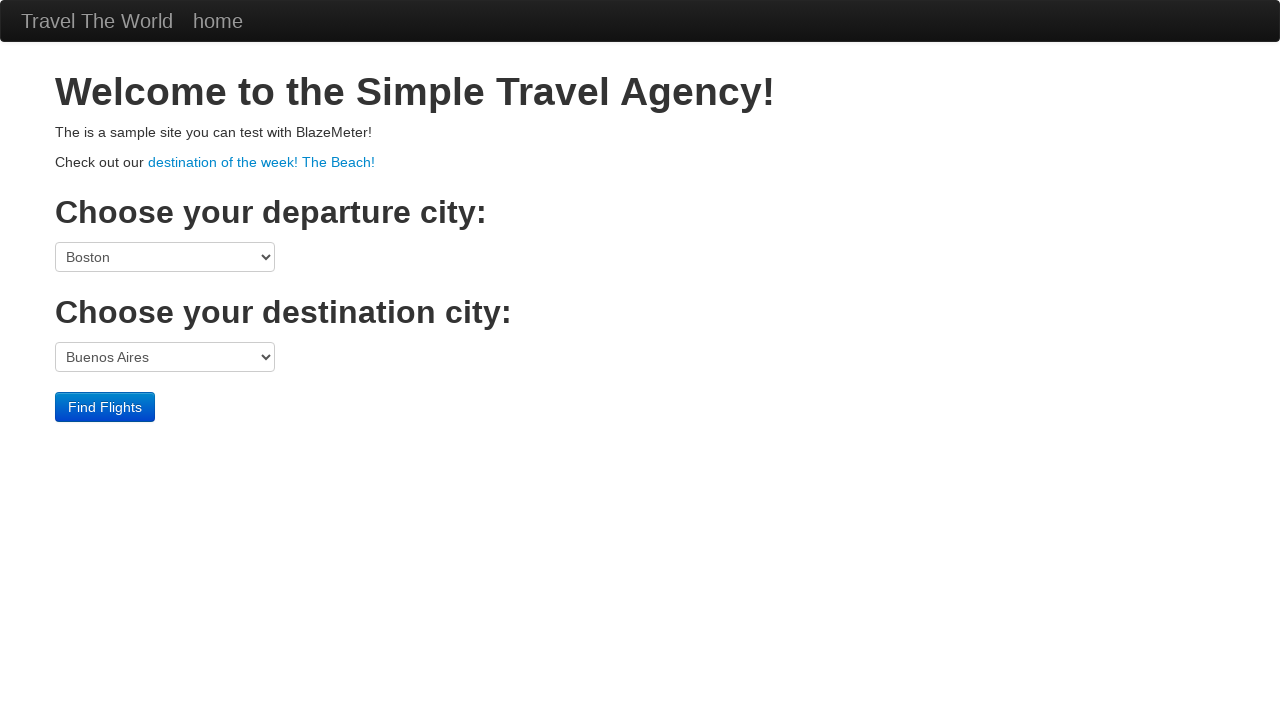

Selected New York as destination city on select[name='toPort']
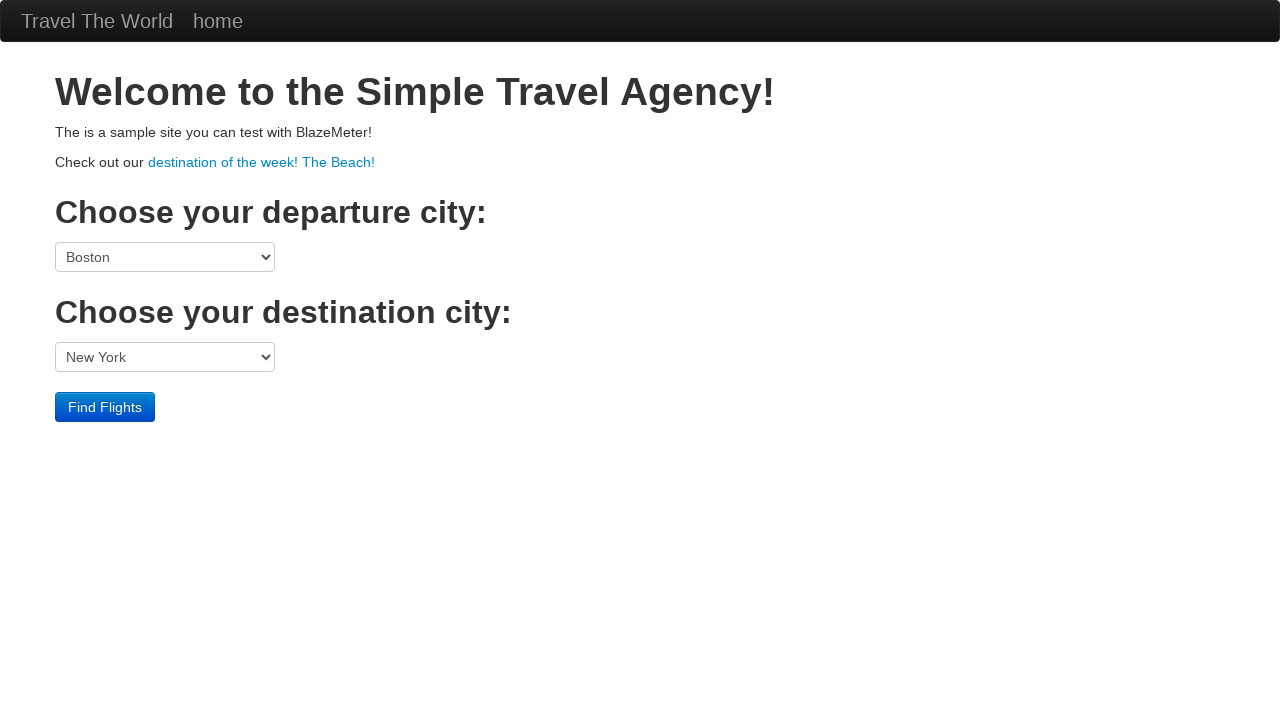

Clicked Find Flights button at (105, 407) on input[value='Find Flights']
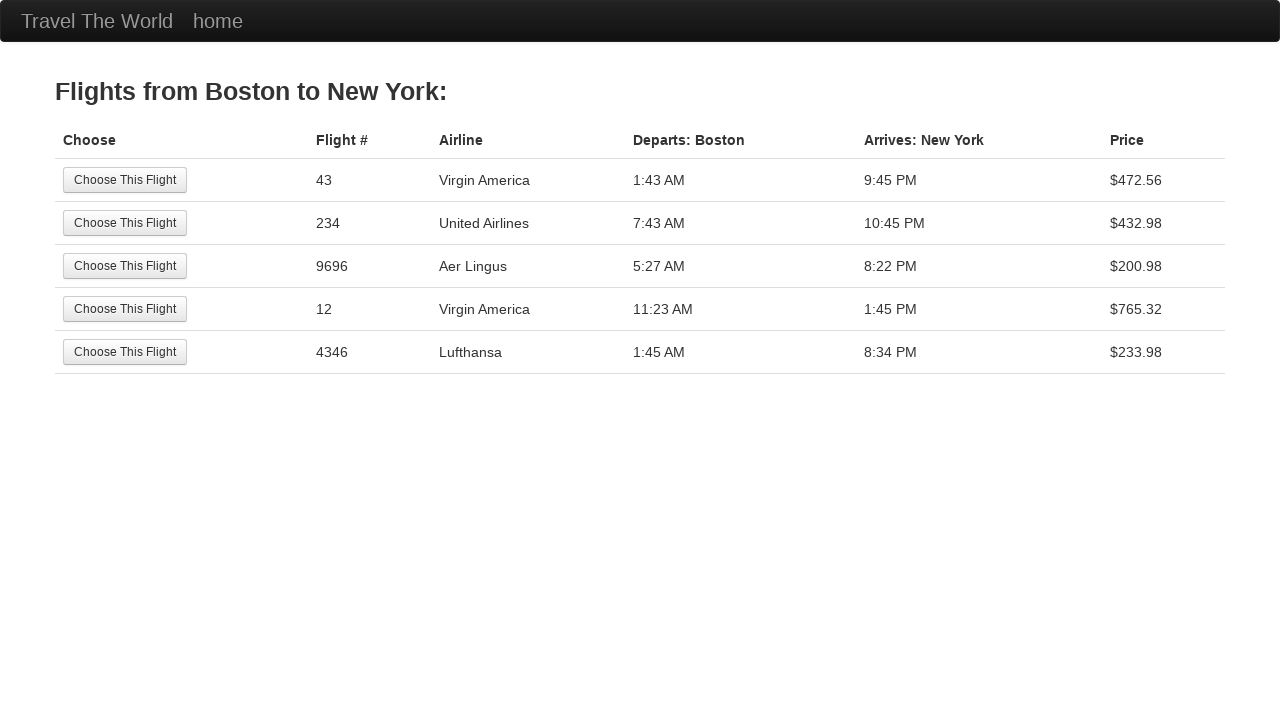

Selected the first available flight at (125, 180) on input[value='Choose This Flight']
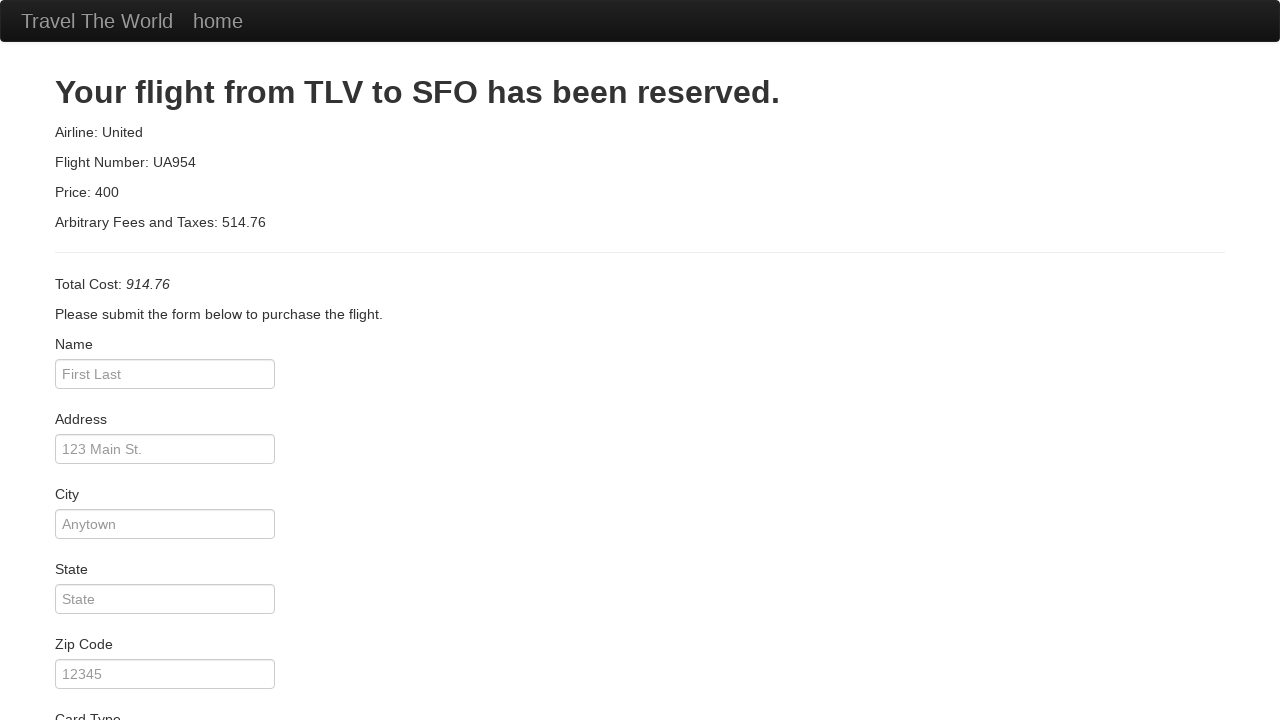

Filled in passenger name: Marcus Williams on input[name='inputName']
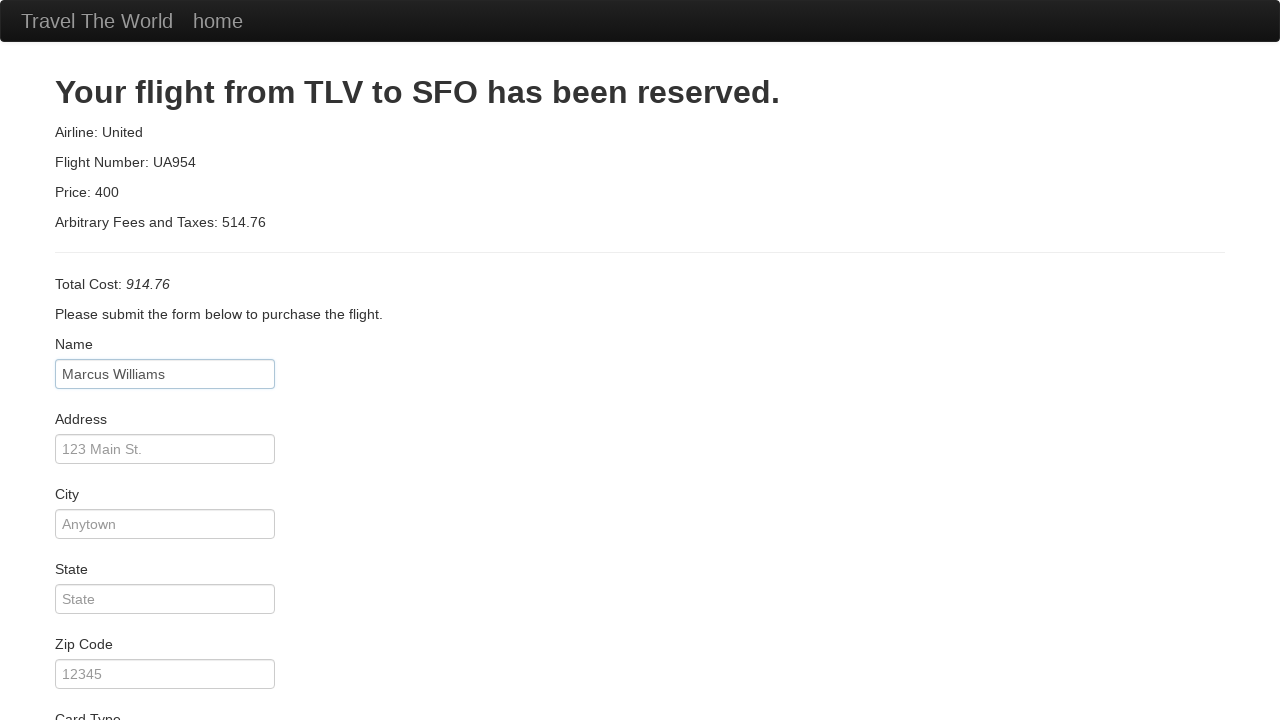

Filled in address: 123 Oak Street on input[name='address']
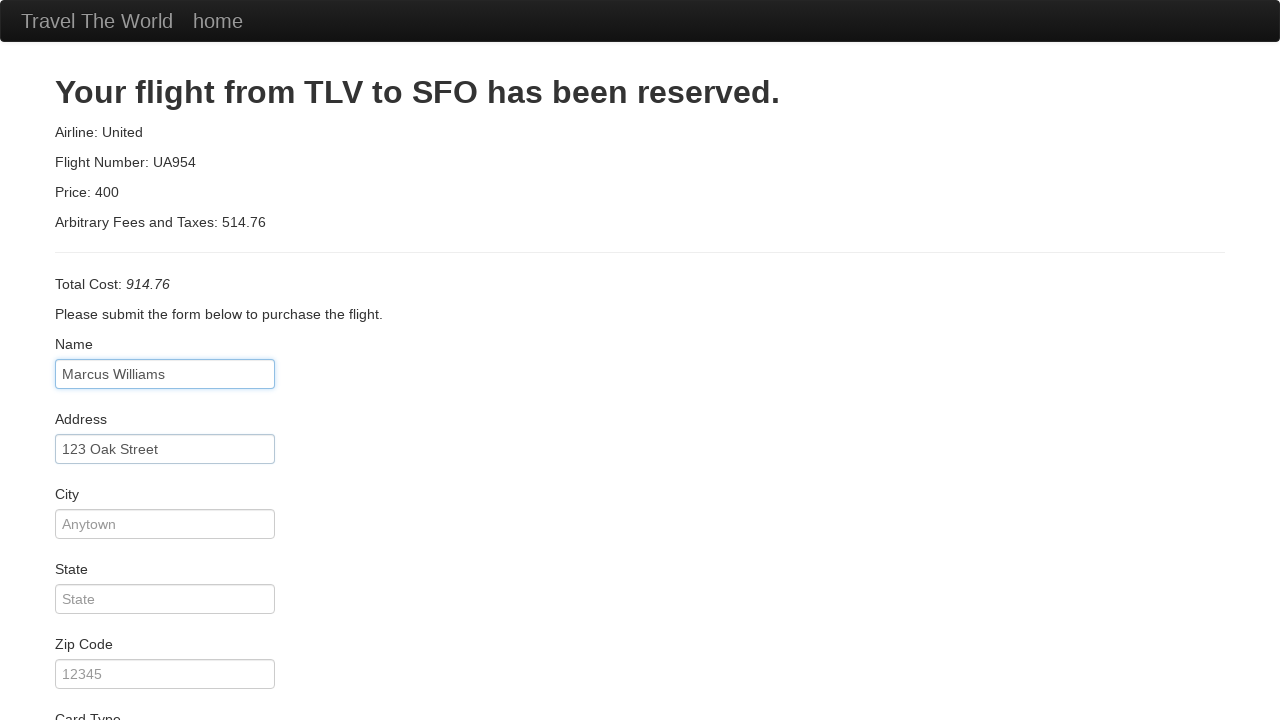

Filled in city: Austin on input[name='city']
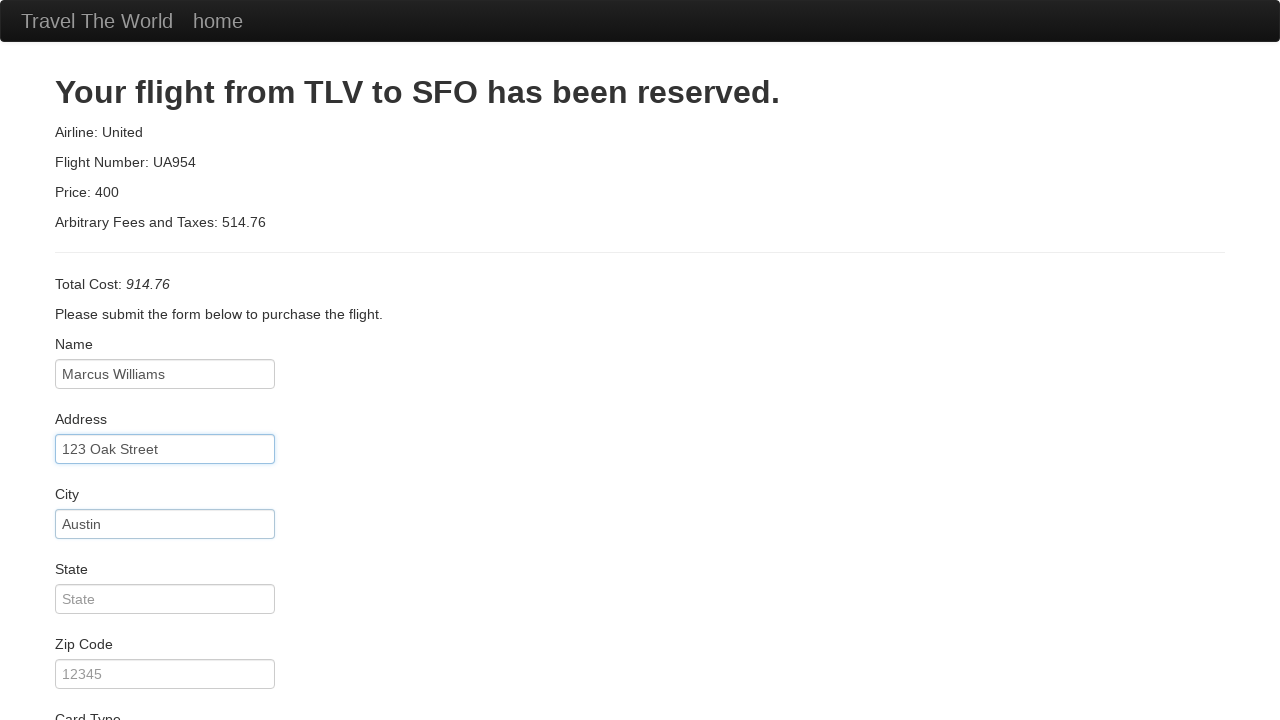

Filled in state: Texas on input[name='state']
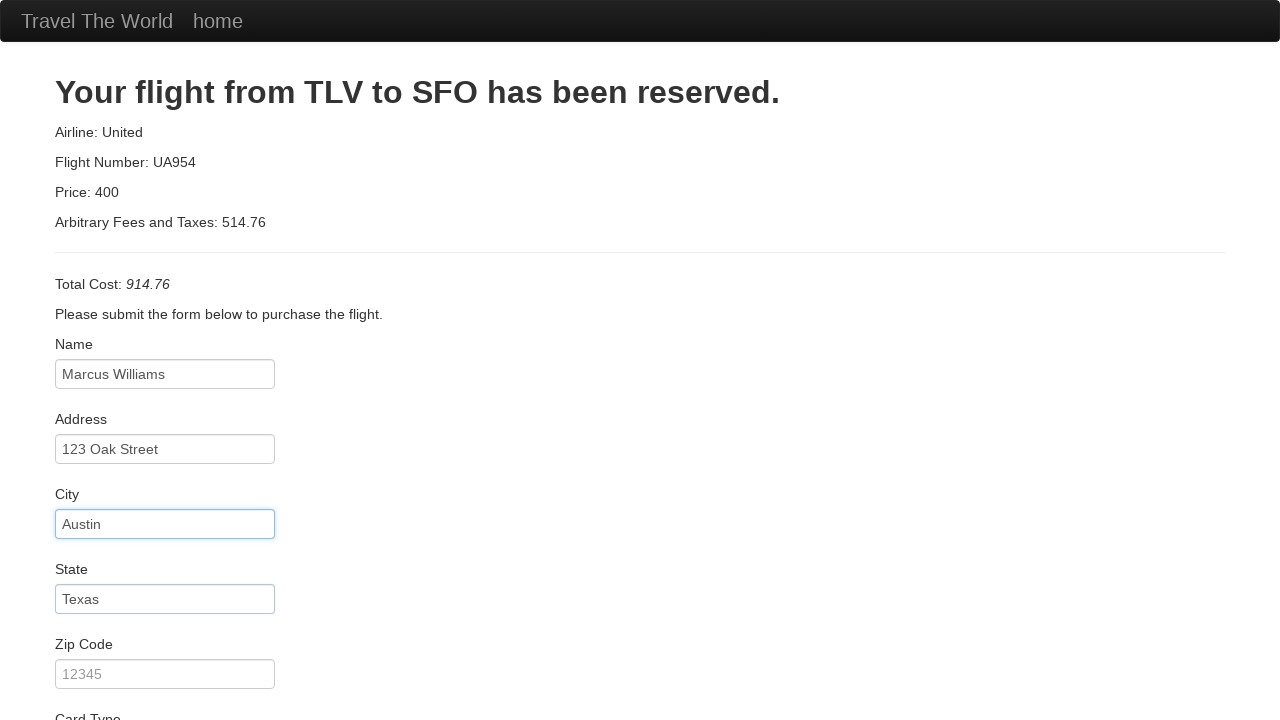

Filled in zip code: 78701 on input[name='zipCode']
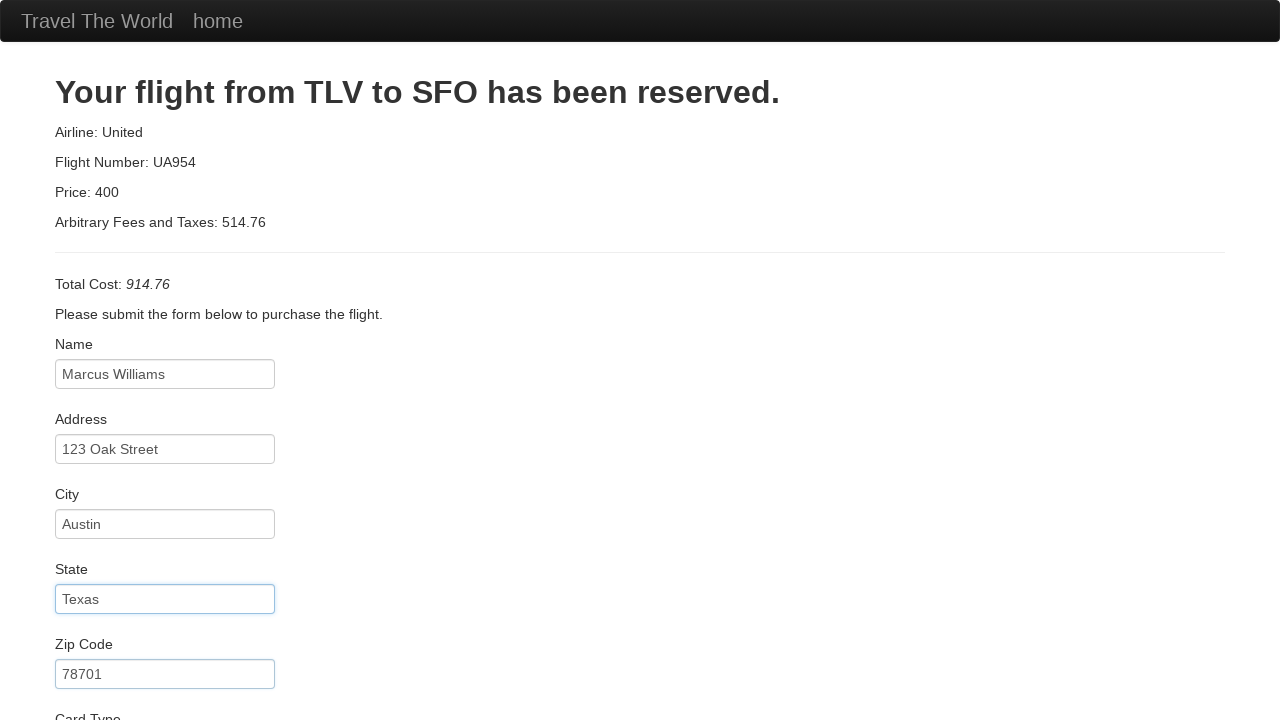

Selected Diner's Club as card type on select[name='cardType']
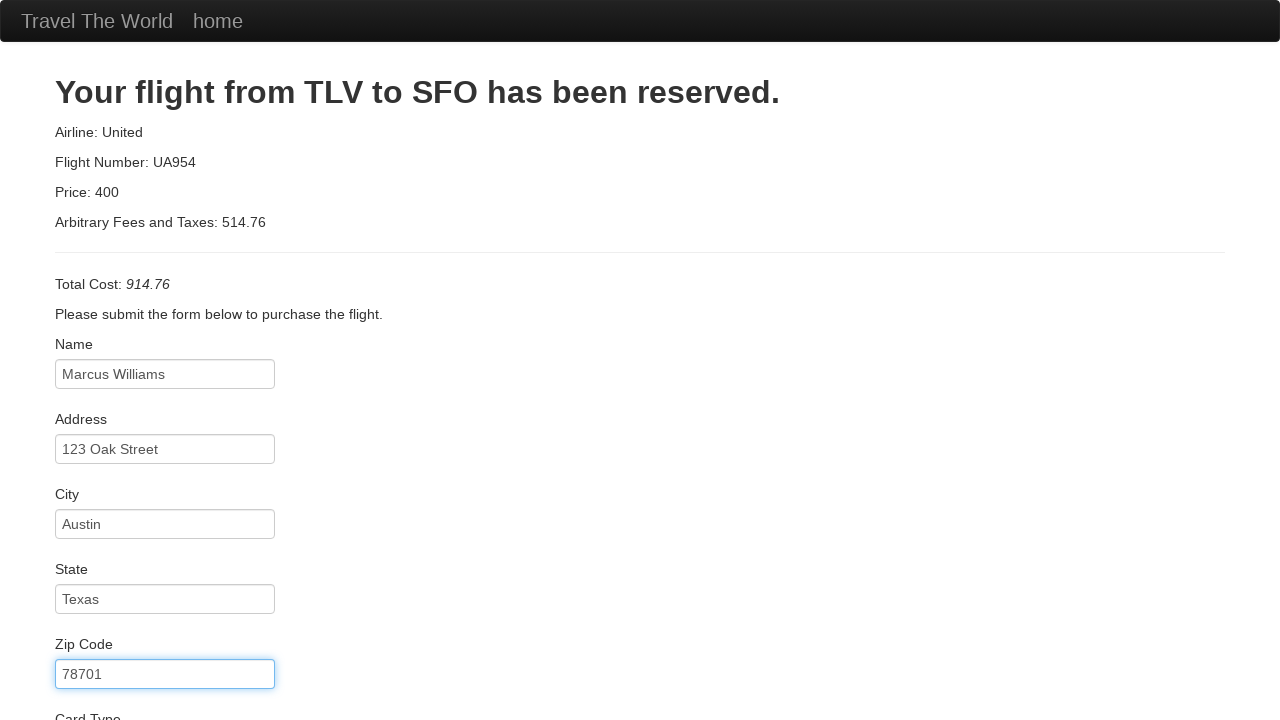

Filled in credit card number on input[name='creditCardNumber']
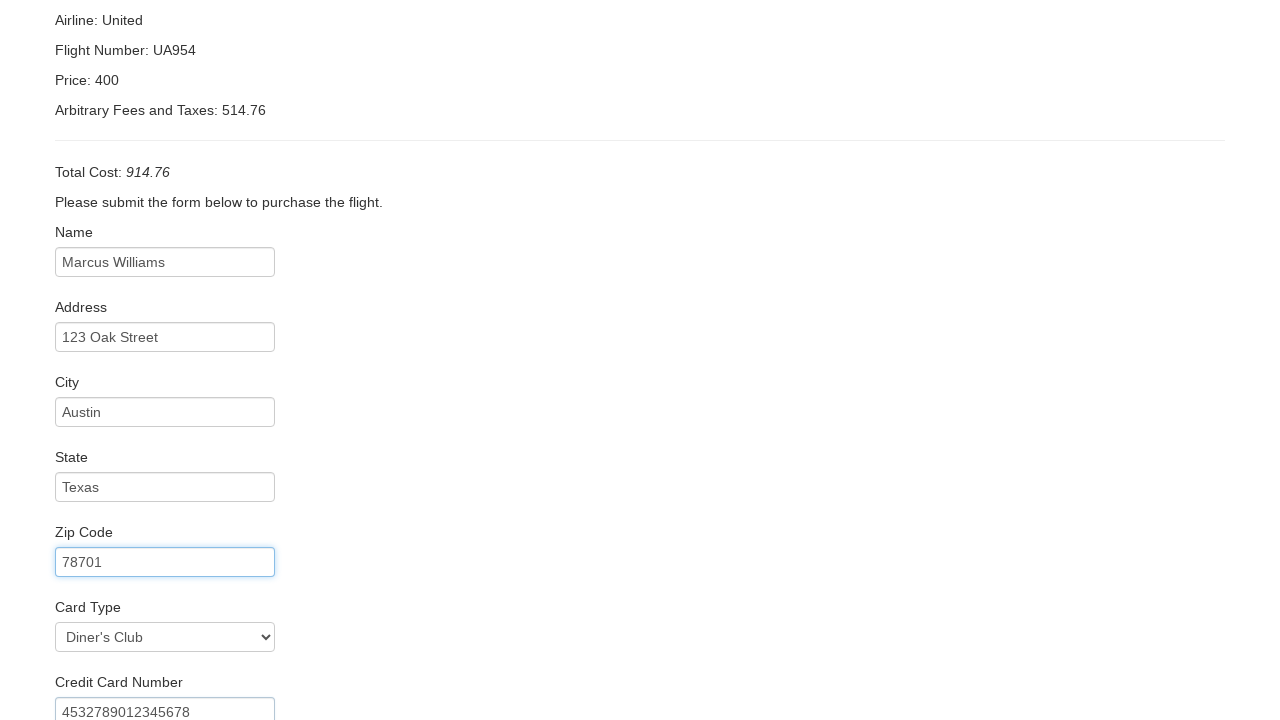

Filled in credit card expiration month: 6 on input[name='creditCardMonth']
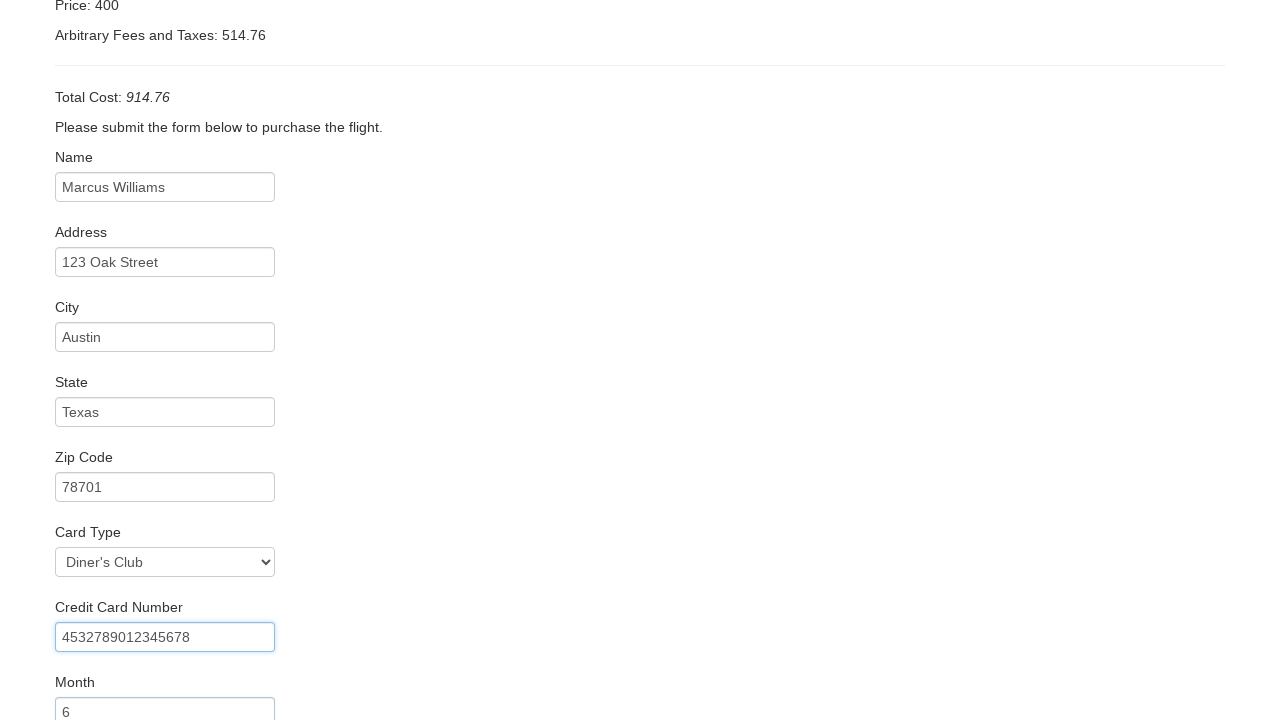

Filled in credit card expiration year: 2025 on input[name='creditCardYear']
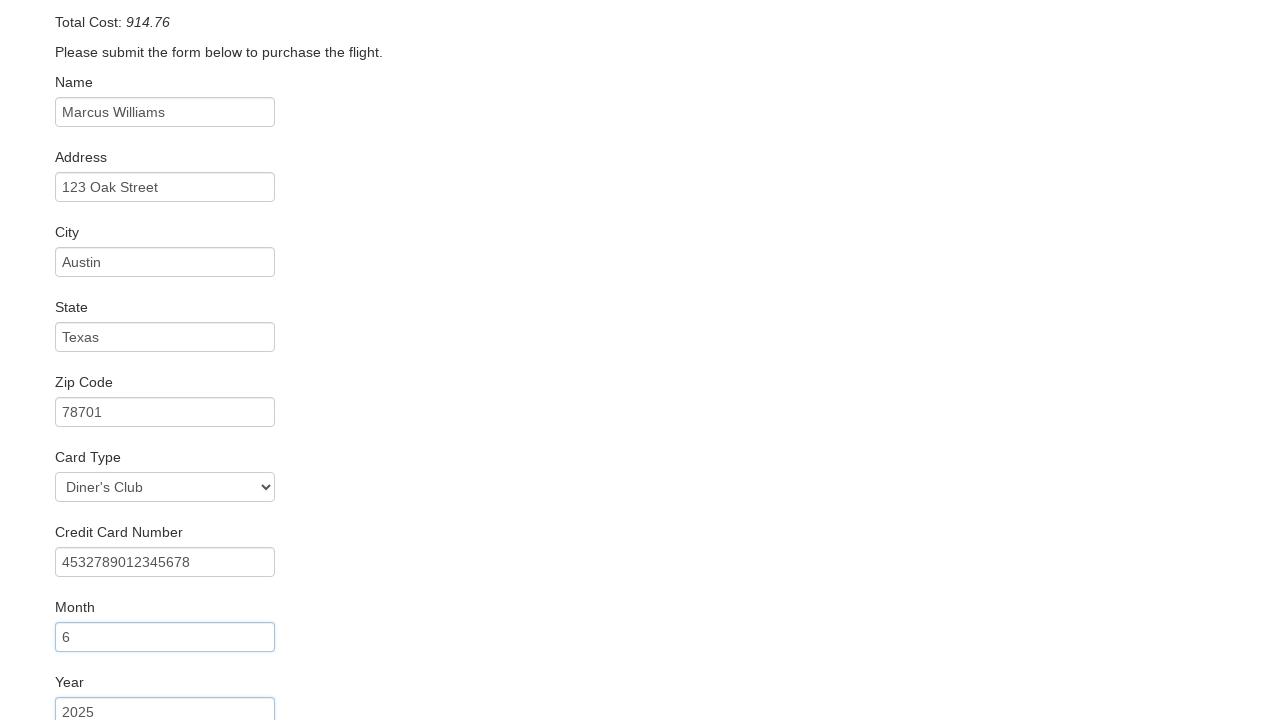

Filled in name on card: Marcus T Williams on input[name='nameOnCard']
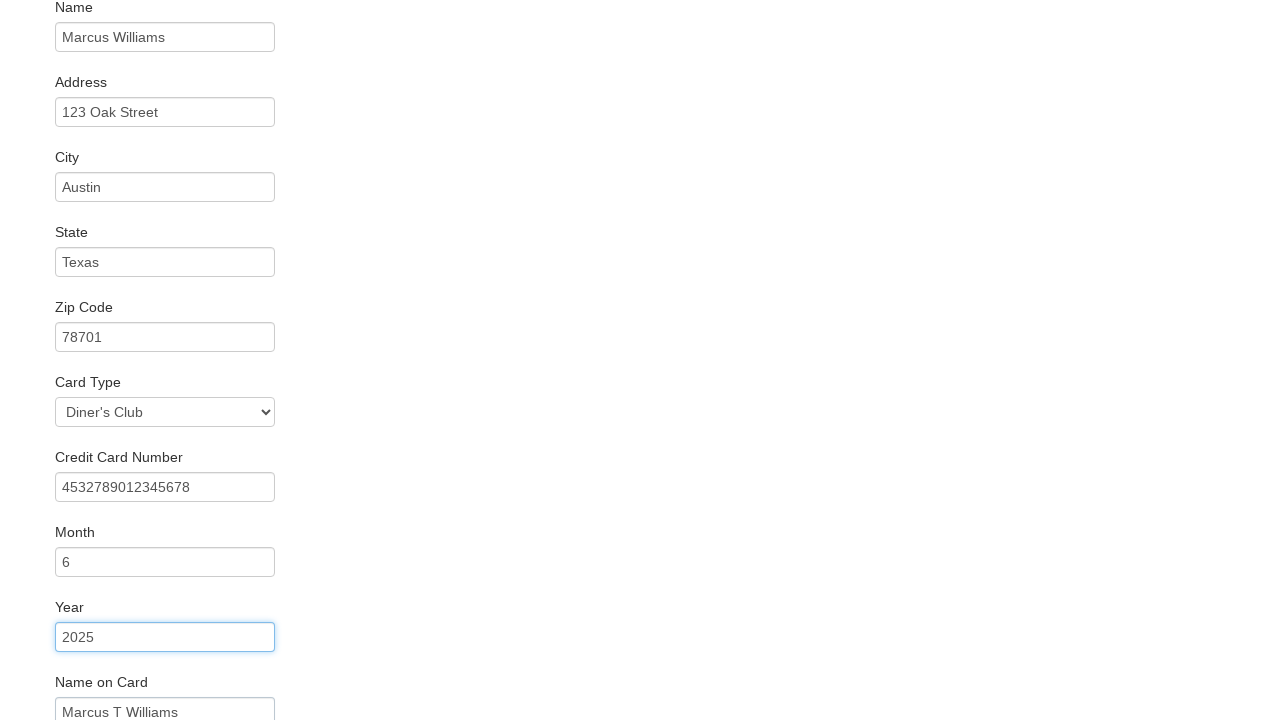

Checked remember me checkbox at (62, 656) on #rememberMe
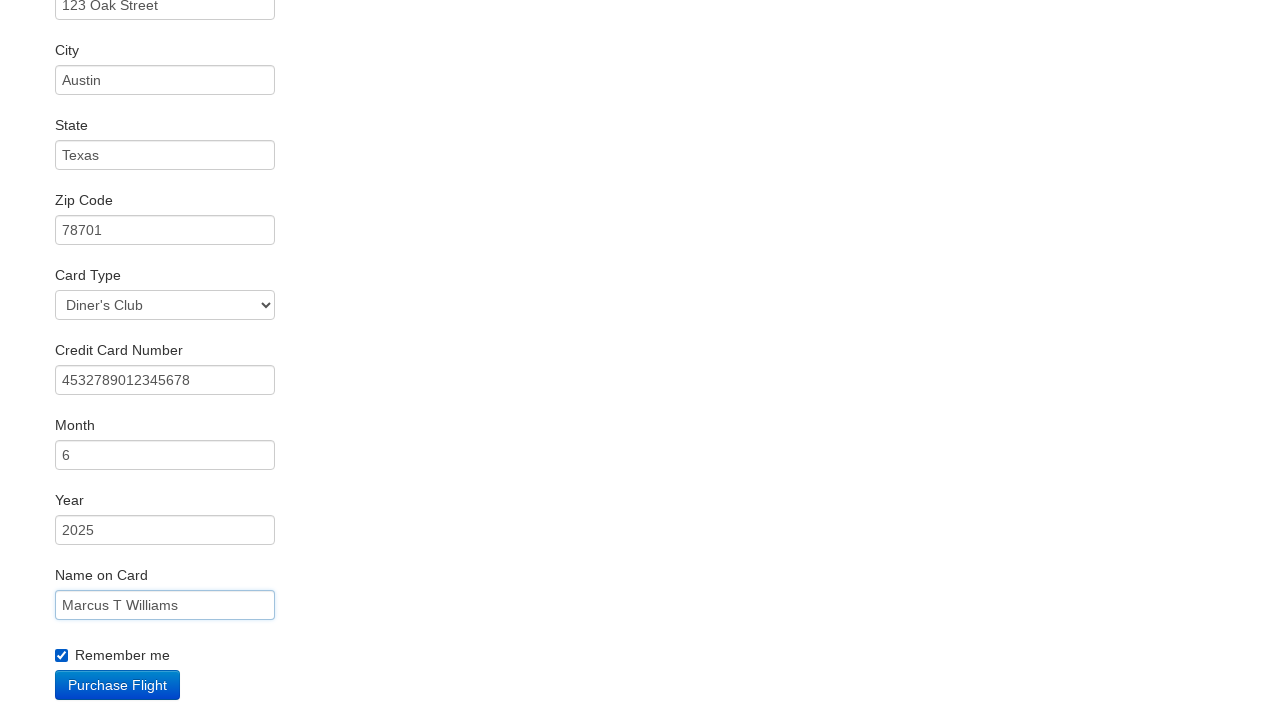

Clicked Purchase Flight button to complete reservation at (118, 685) on input[value='Purchase Flight']
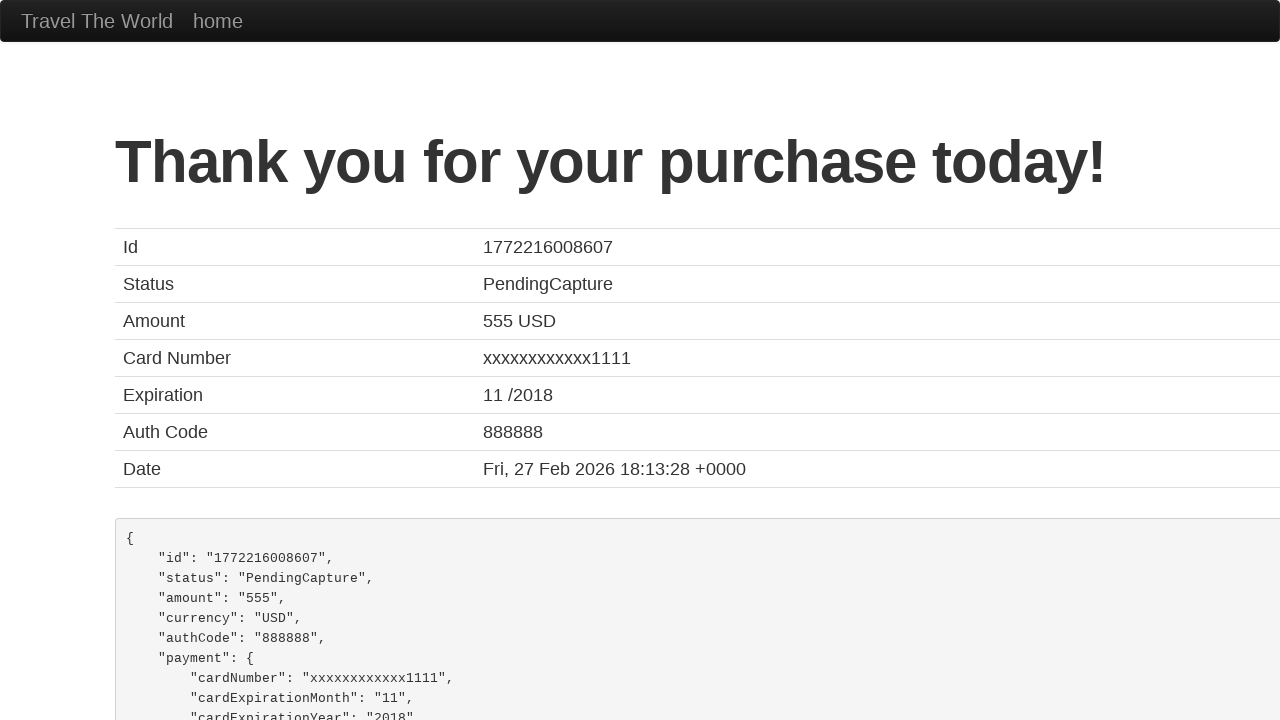

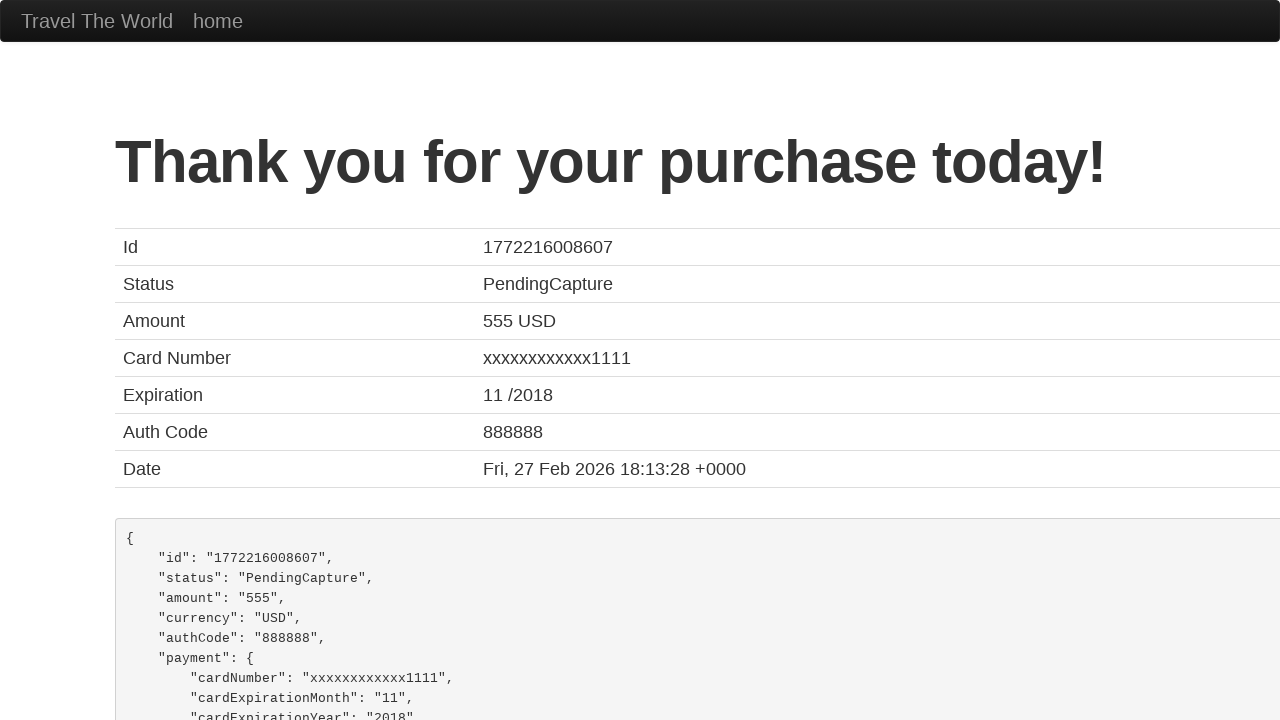